Navigates to Purplle.com (an Indian beauty e-commerce site) and verifies the page loads successfully

Starting URL: https://www.purplle.com/

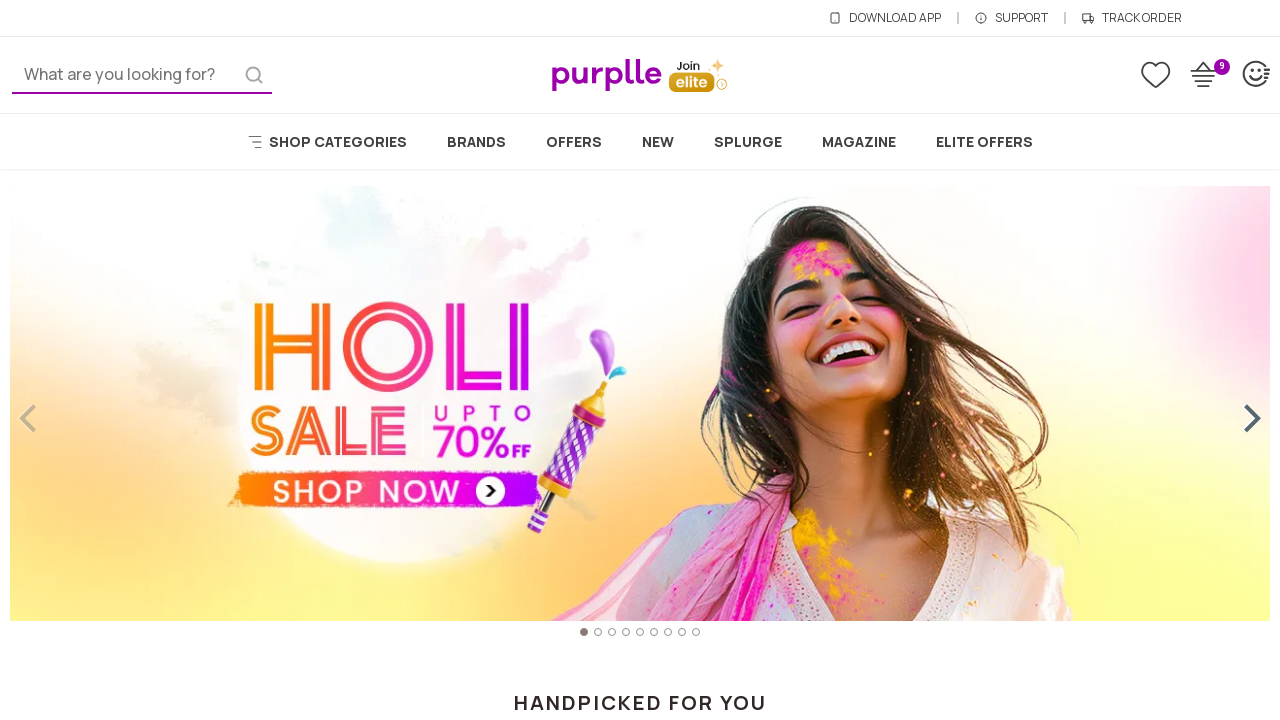

Waited for page DOM content to load
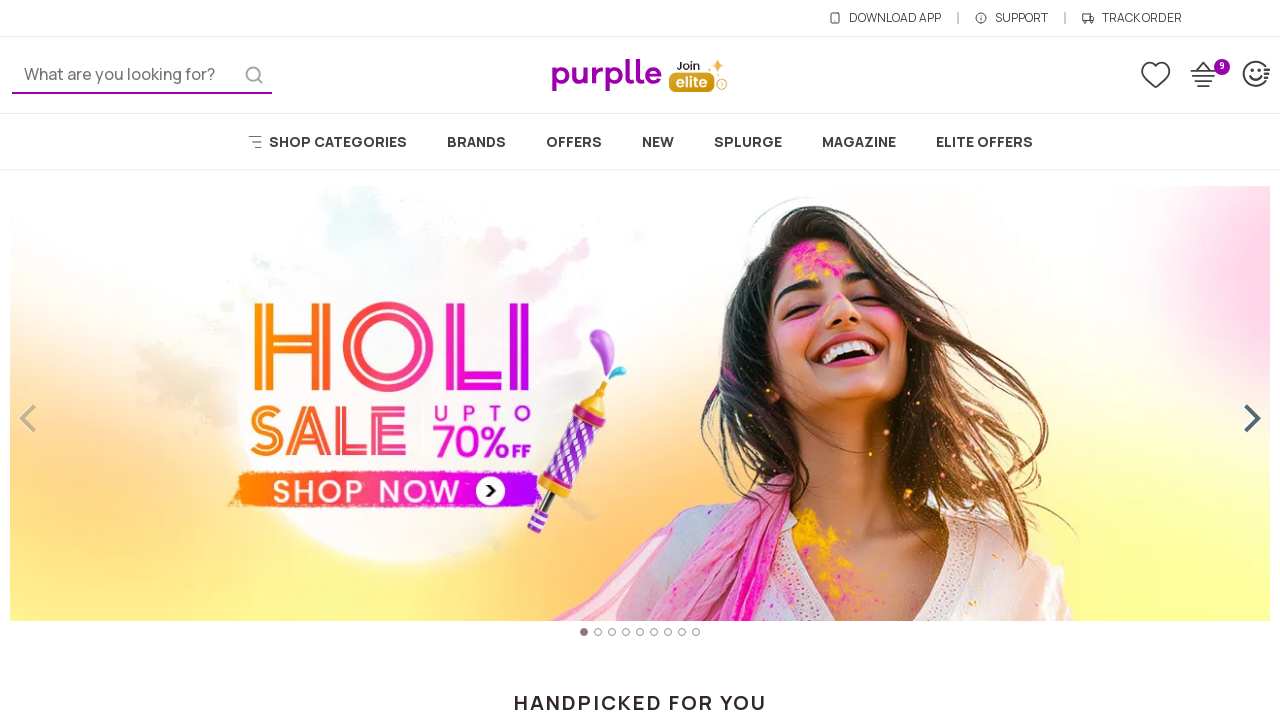

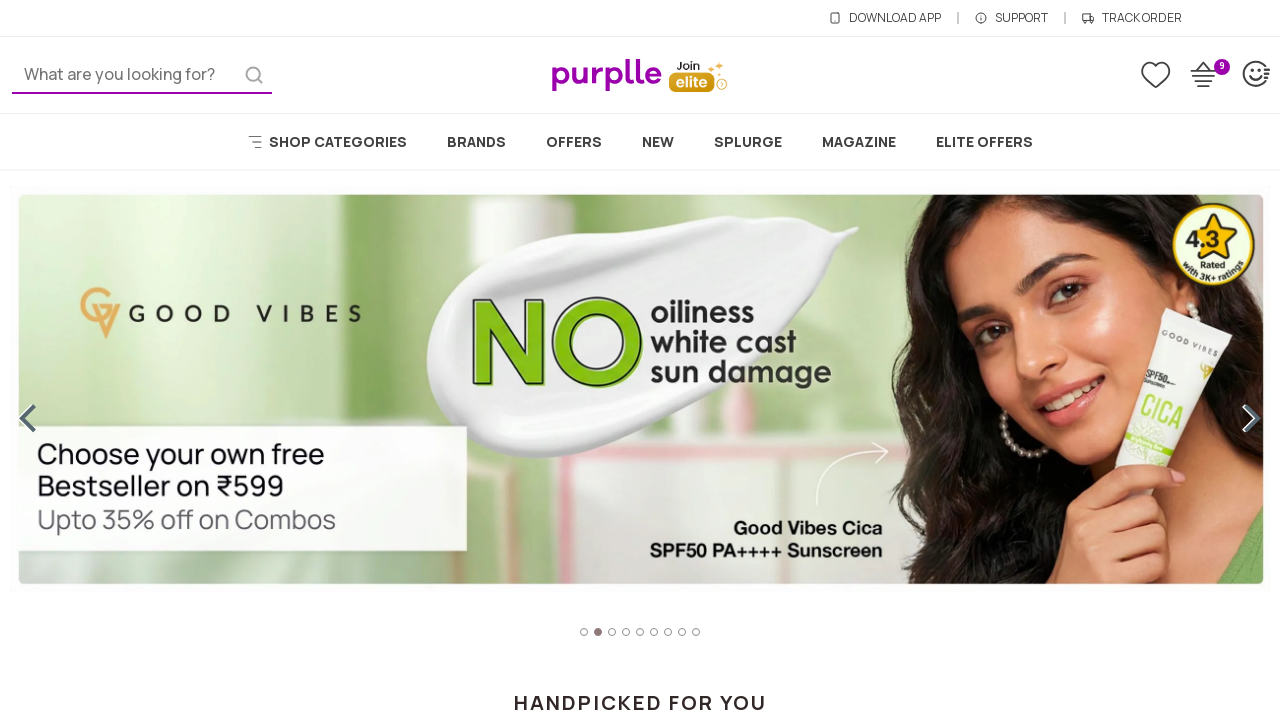